Tests browser window management methods by navigating to a website and changing window states between maximize and fullscreen modes

Starting URL: https://wisequarter.com

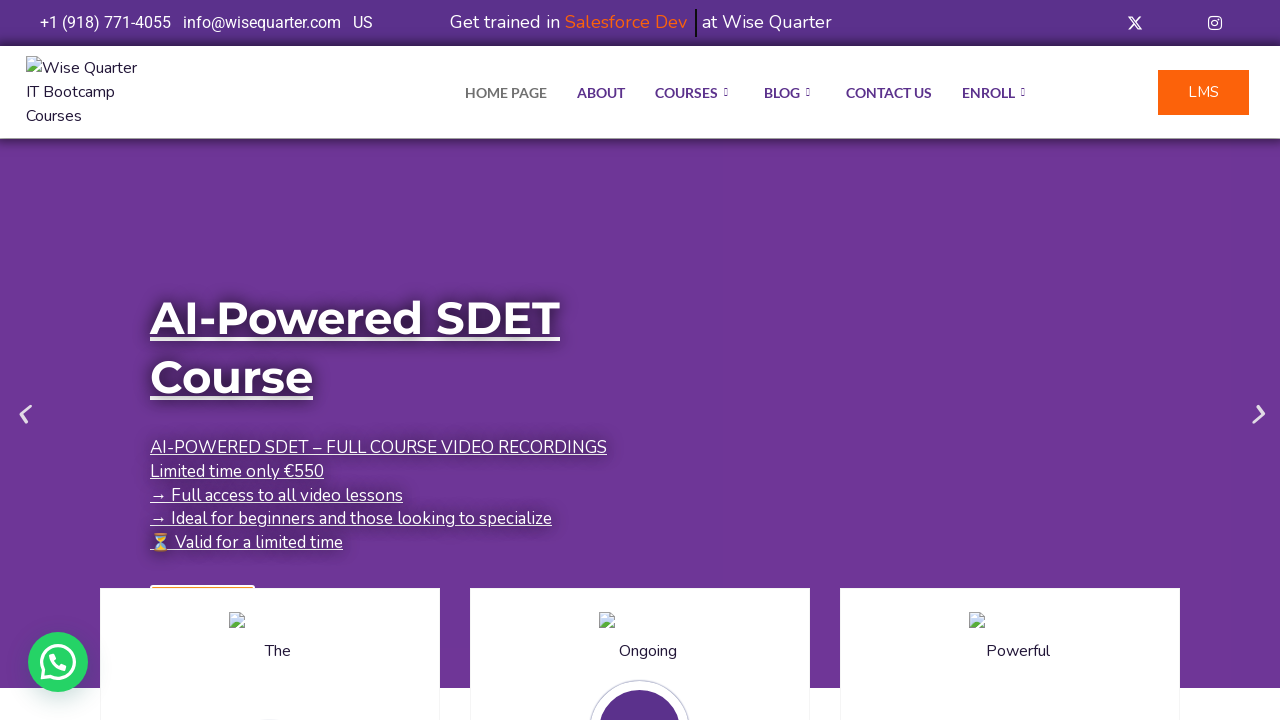

Retrieved initial viewport size
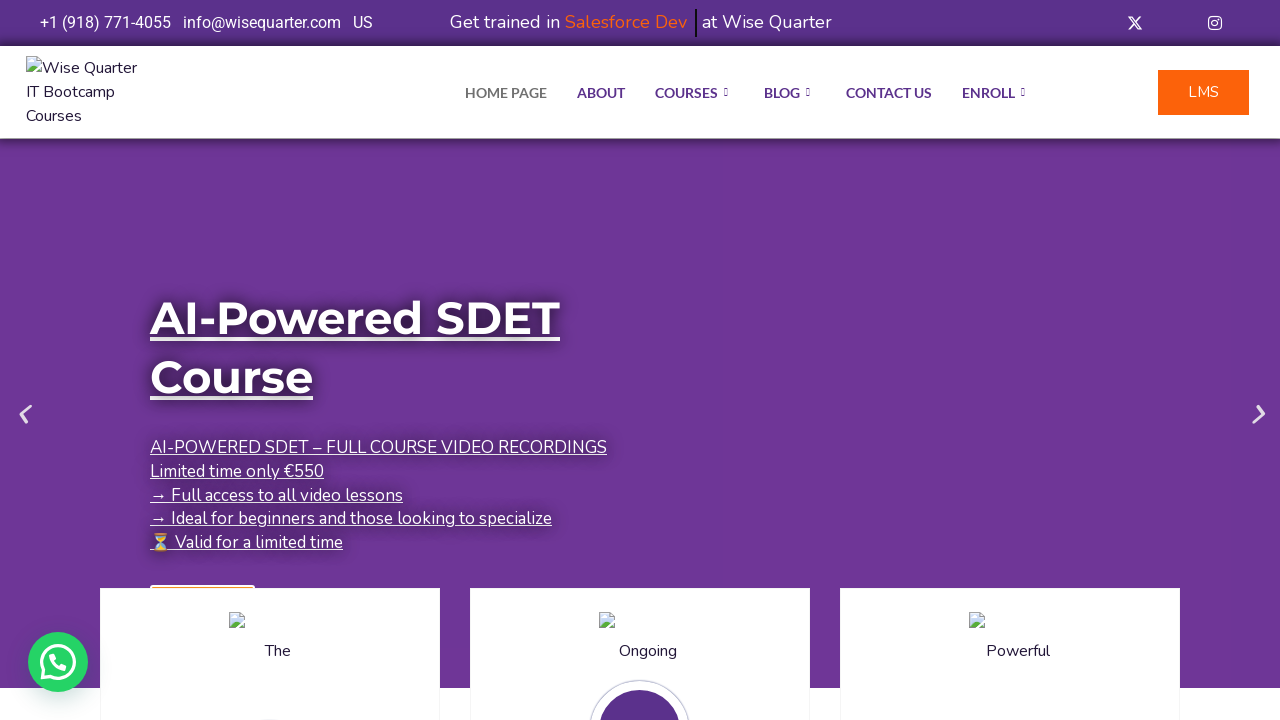

Set viewport to maximized size (1920x1080)
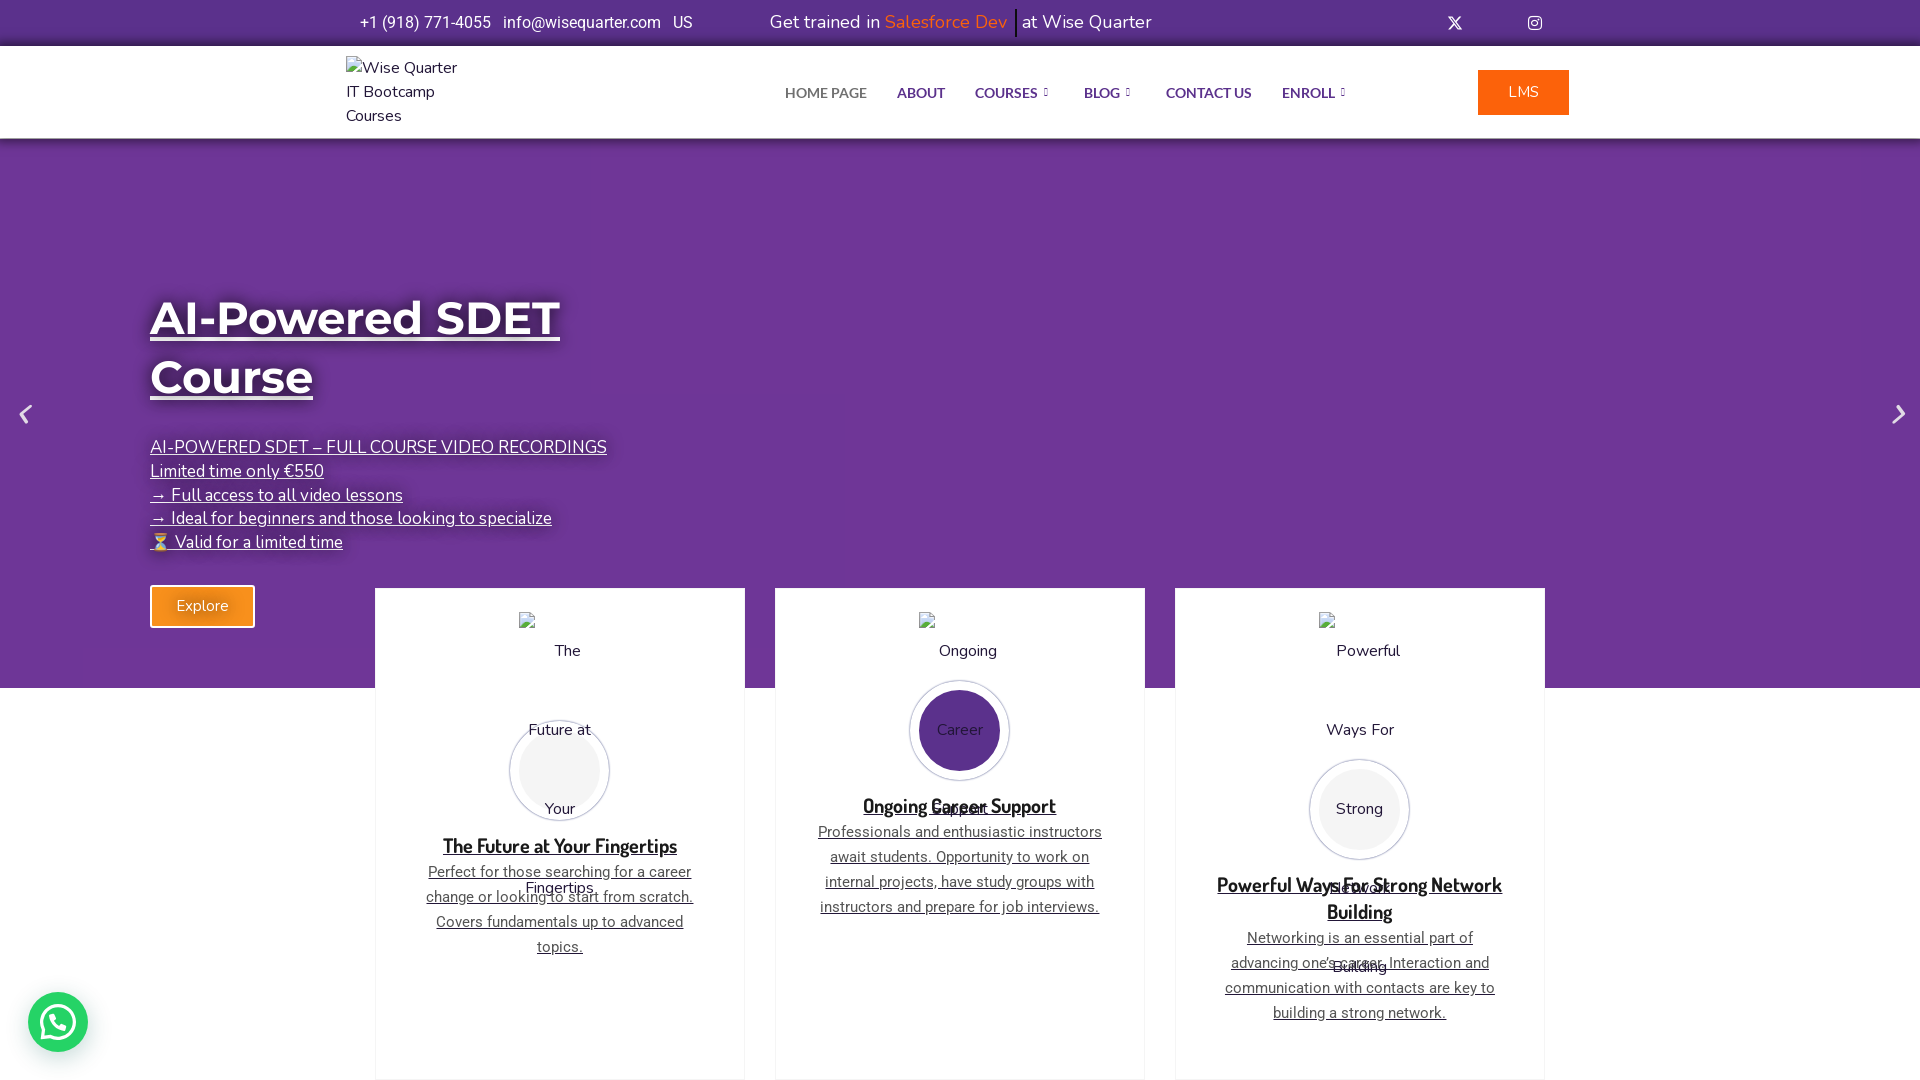

Printed maximized viewport size
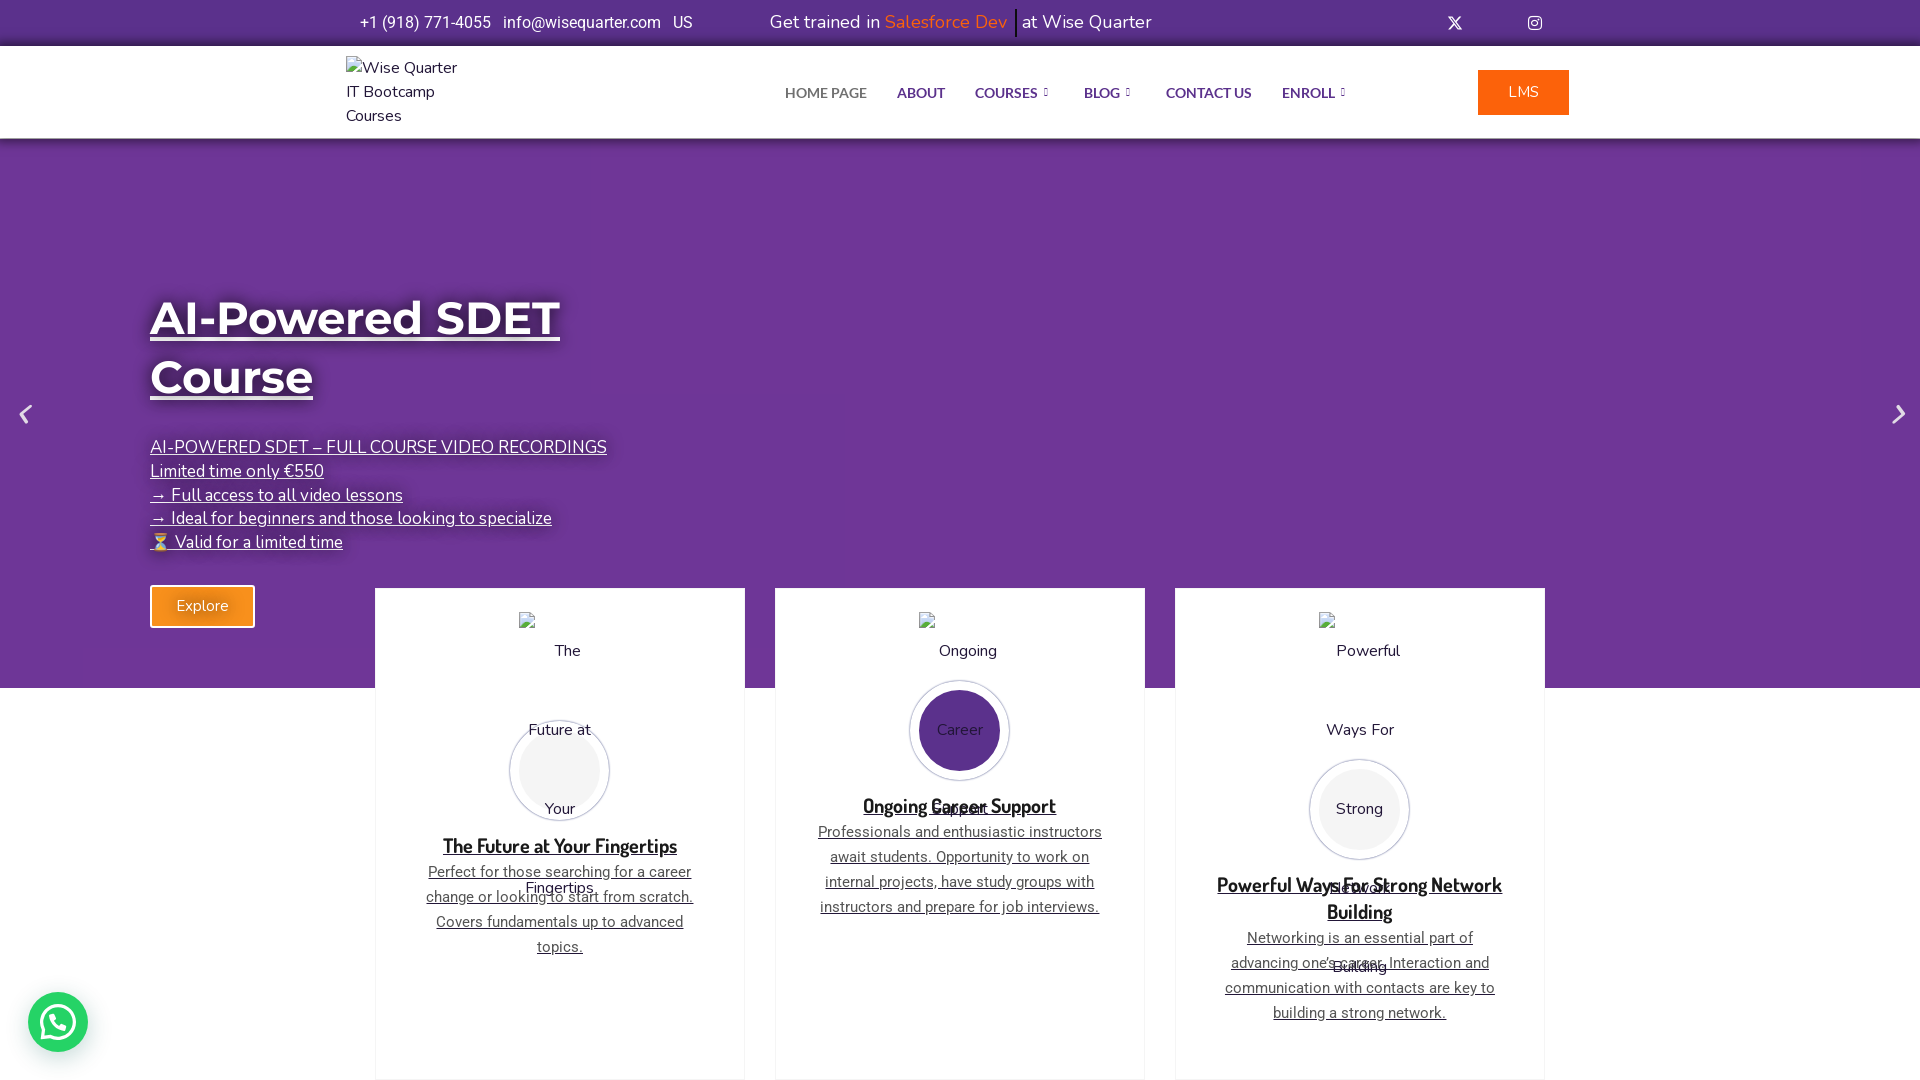

Waited 2 seconds to observe maximized window state
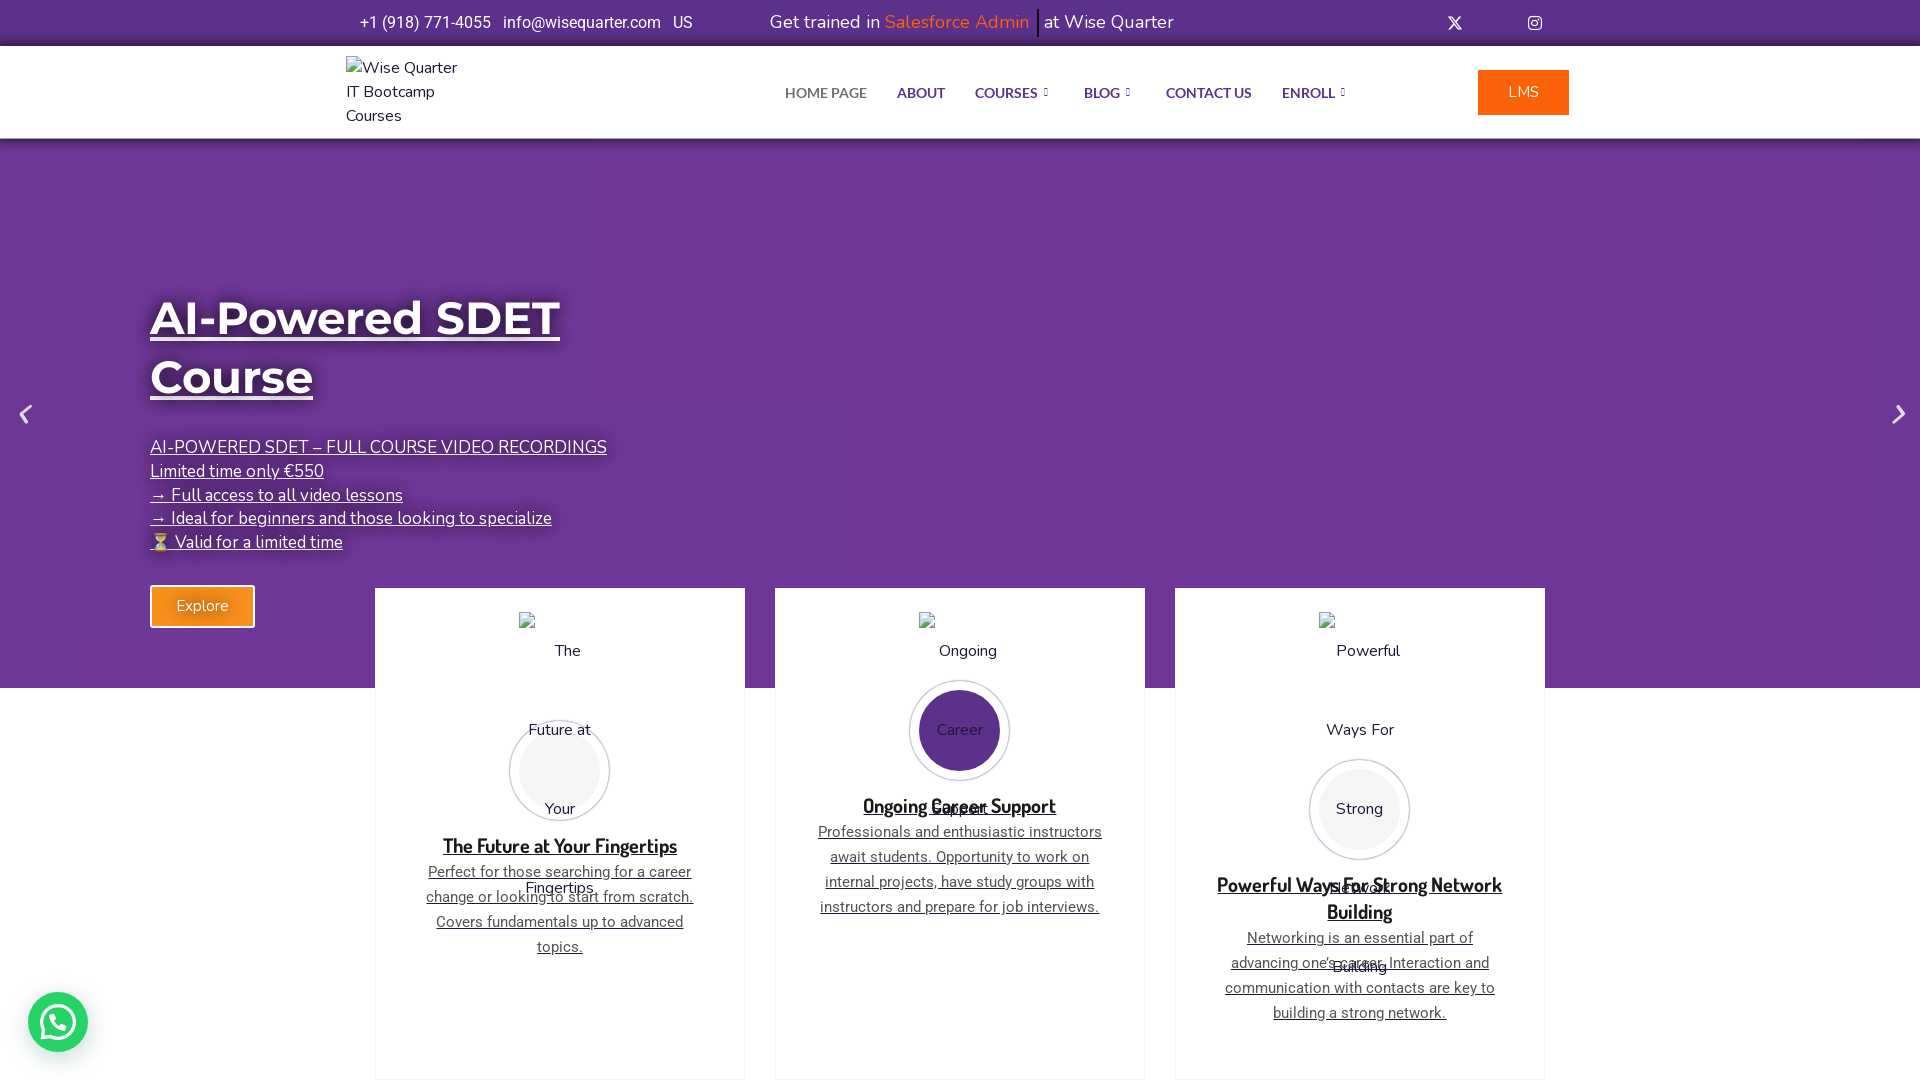

Set viewport to fullscreen size (1920x1200)
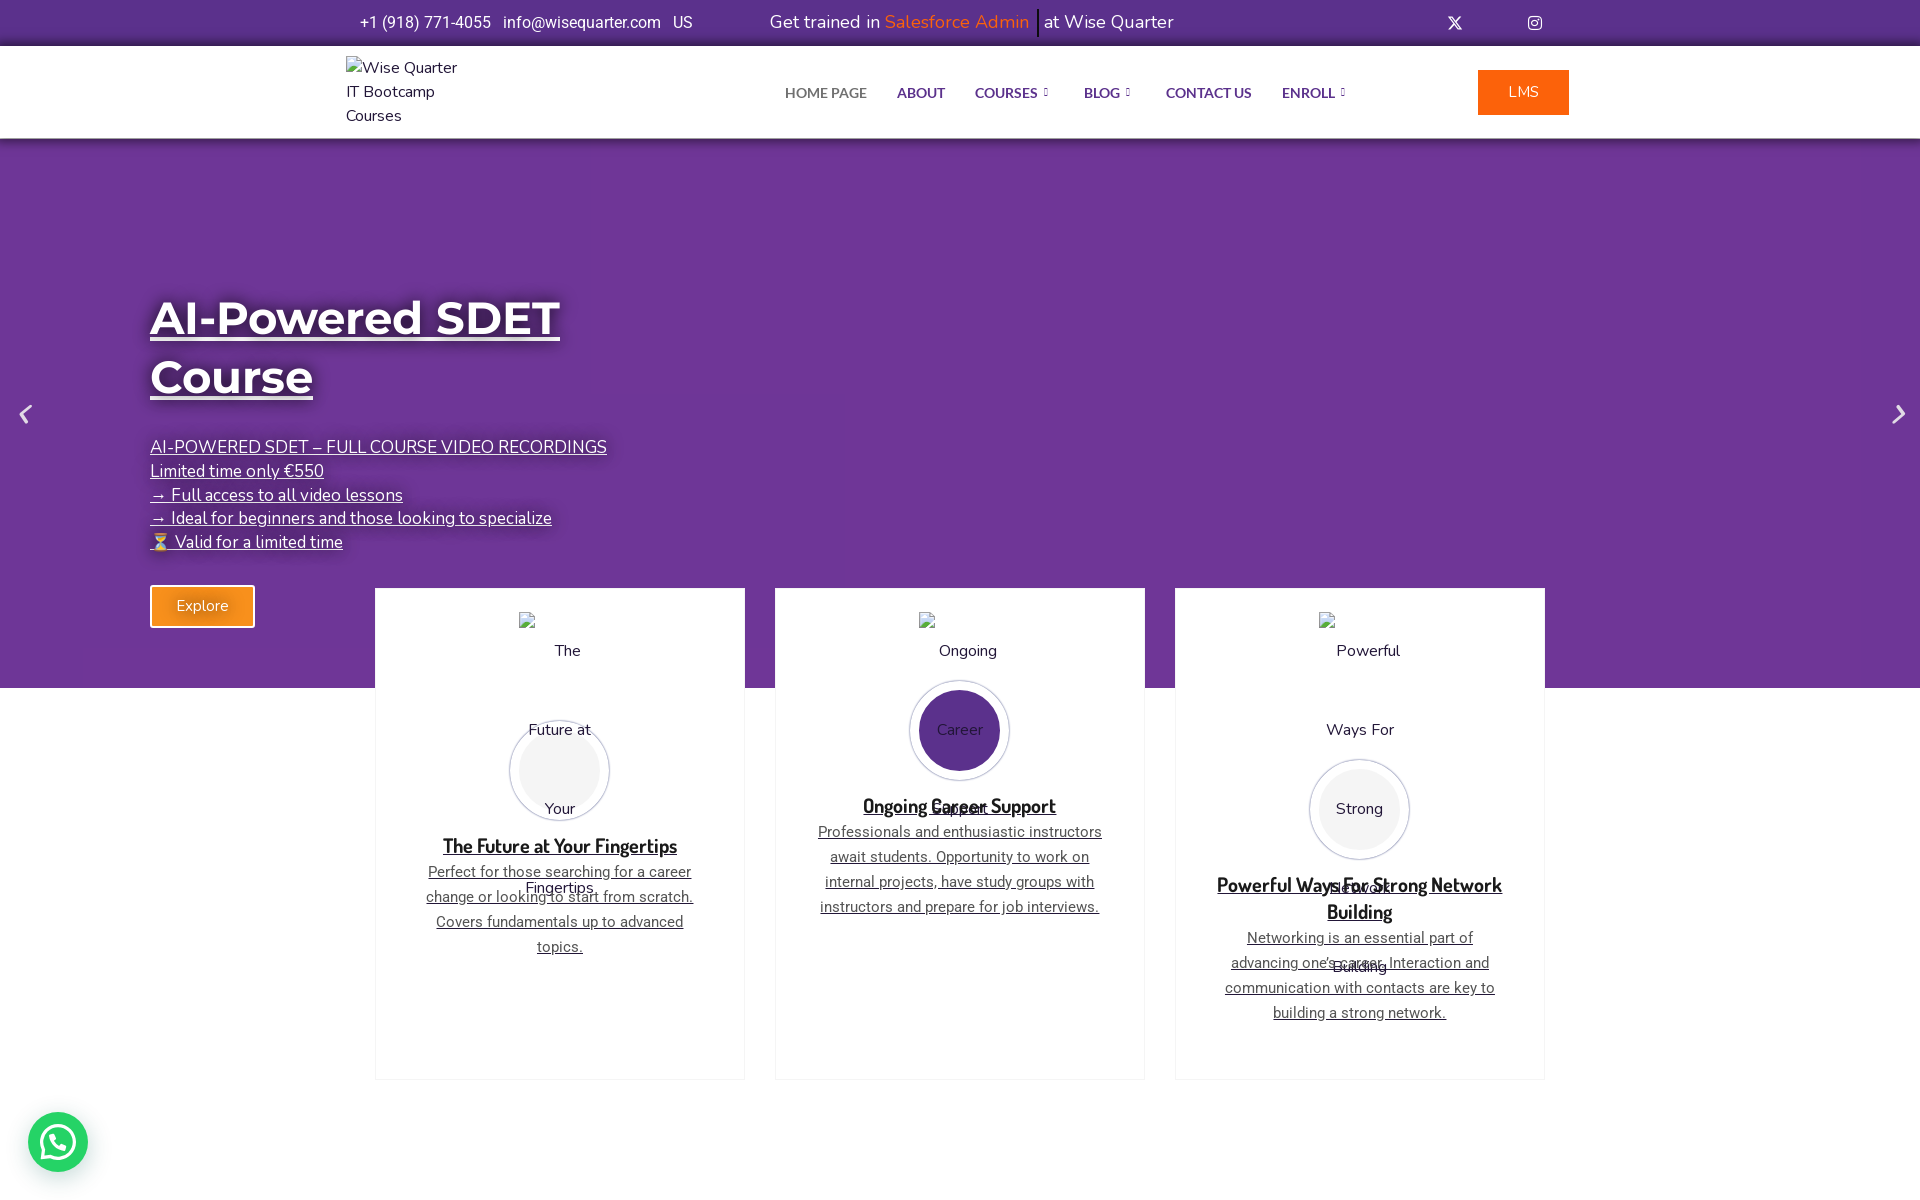

Printed fullscreen viewport size
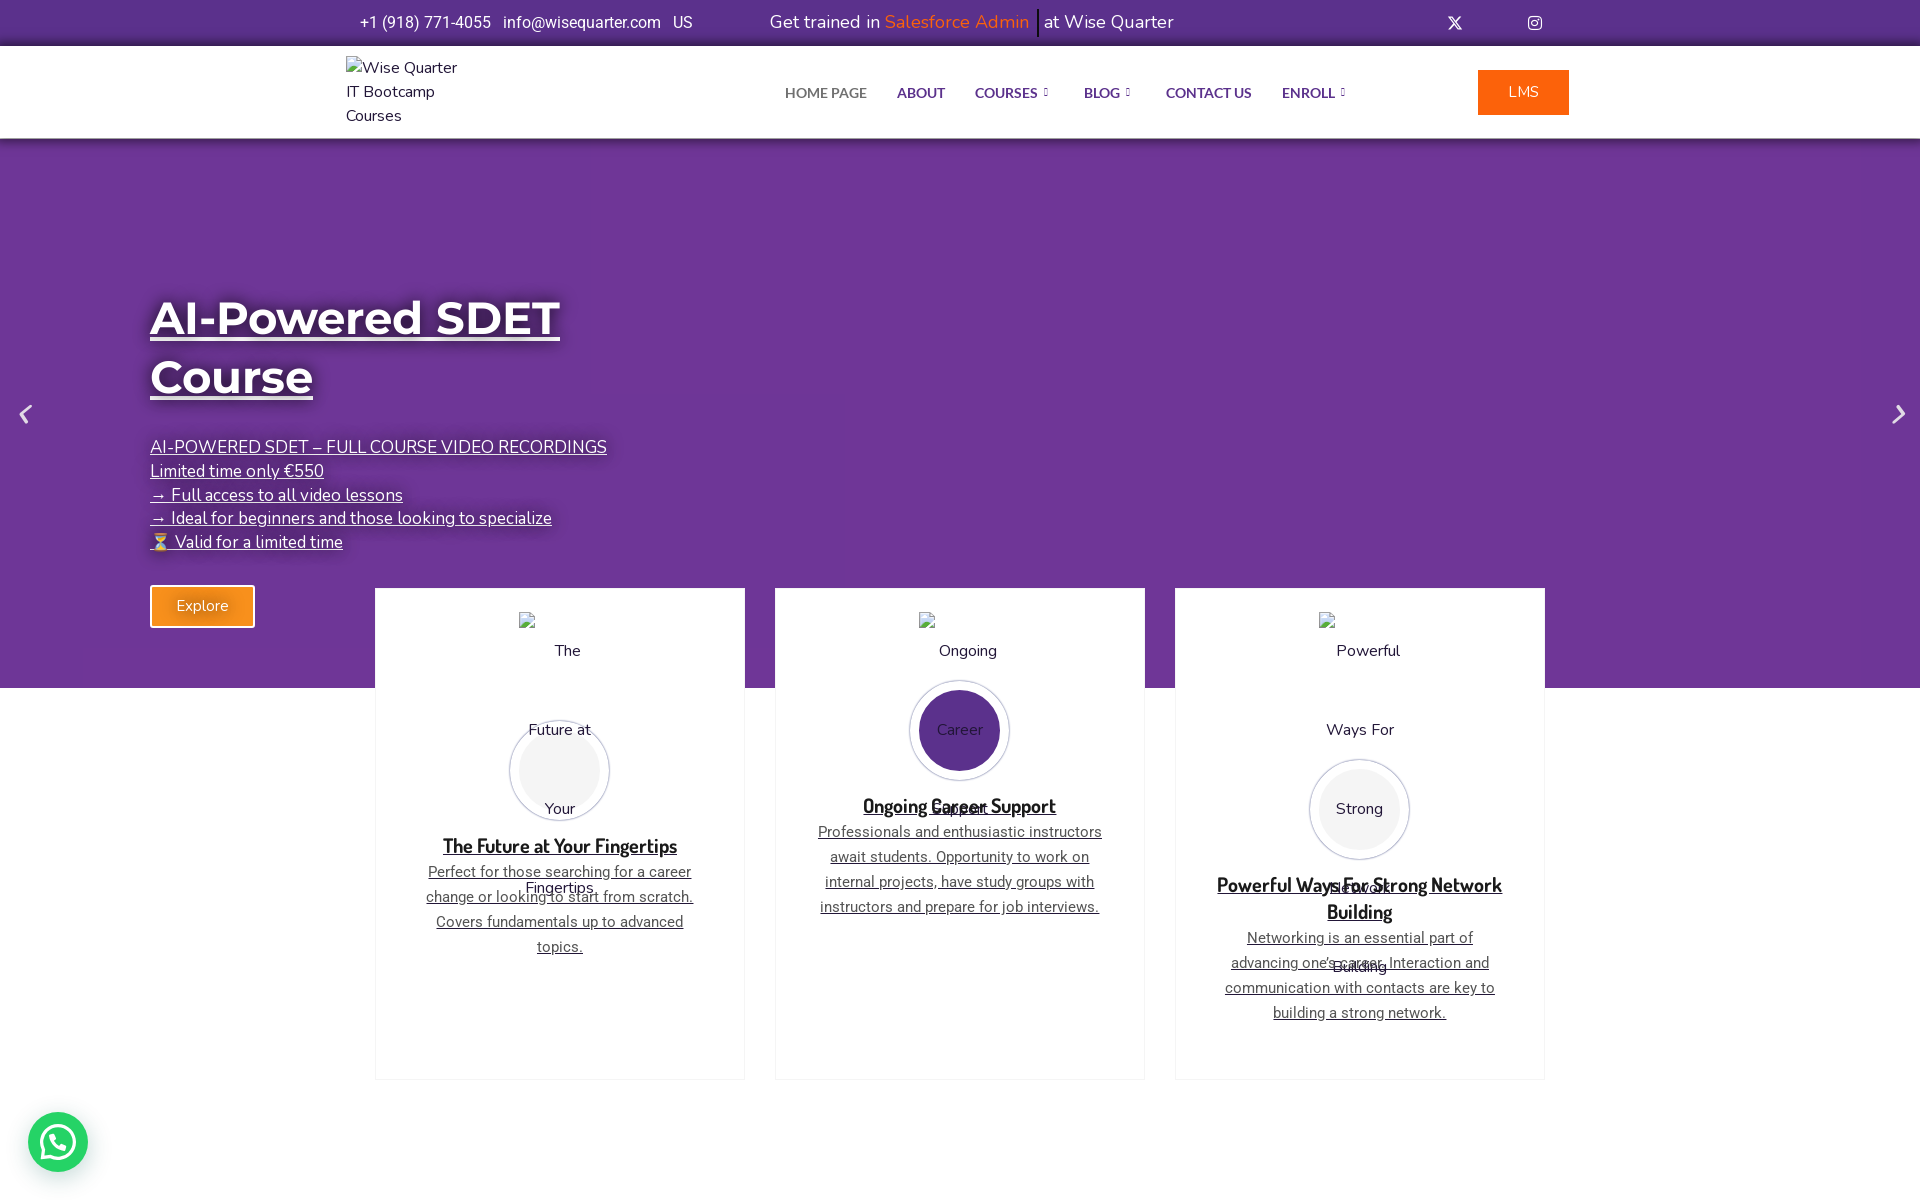

Waited 3 seconds to observe fullscreen window state
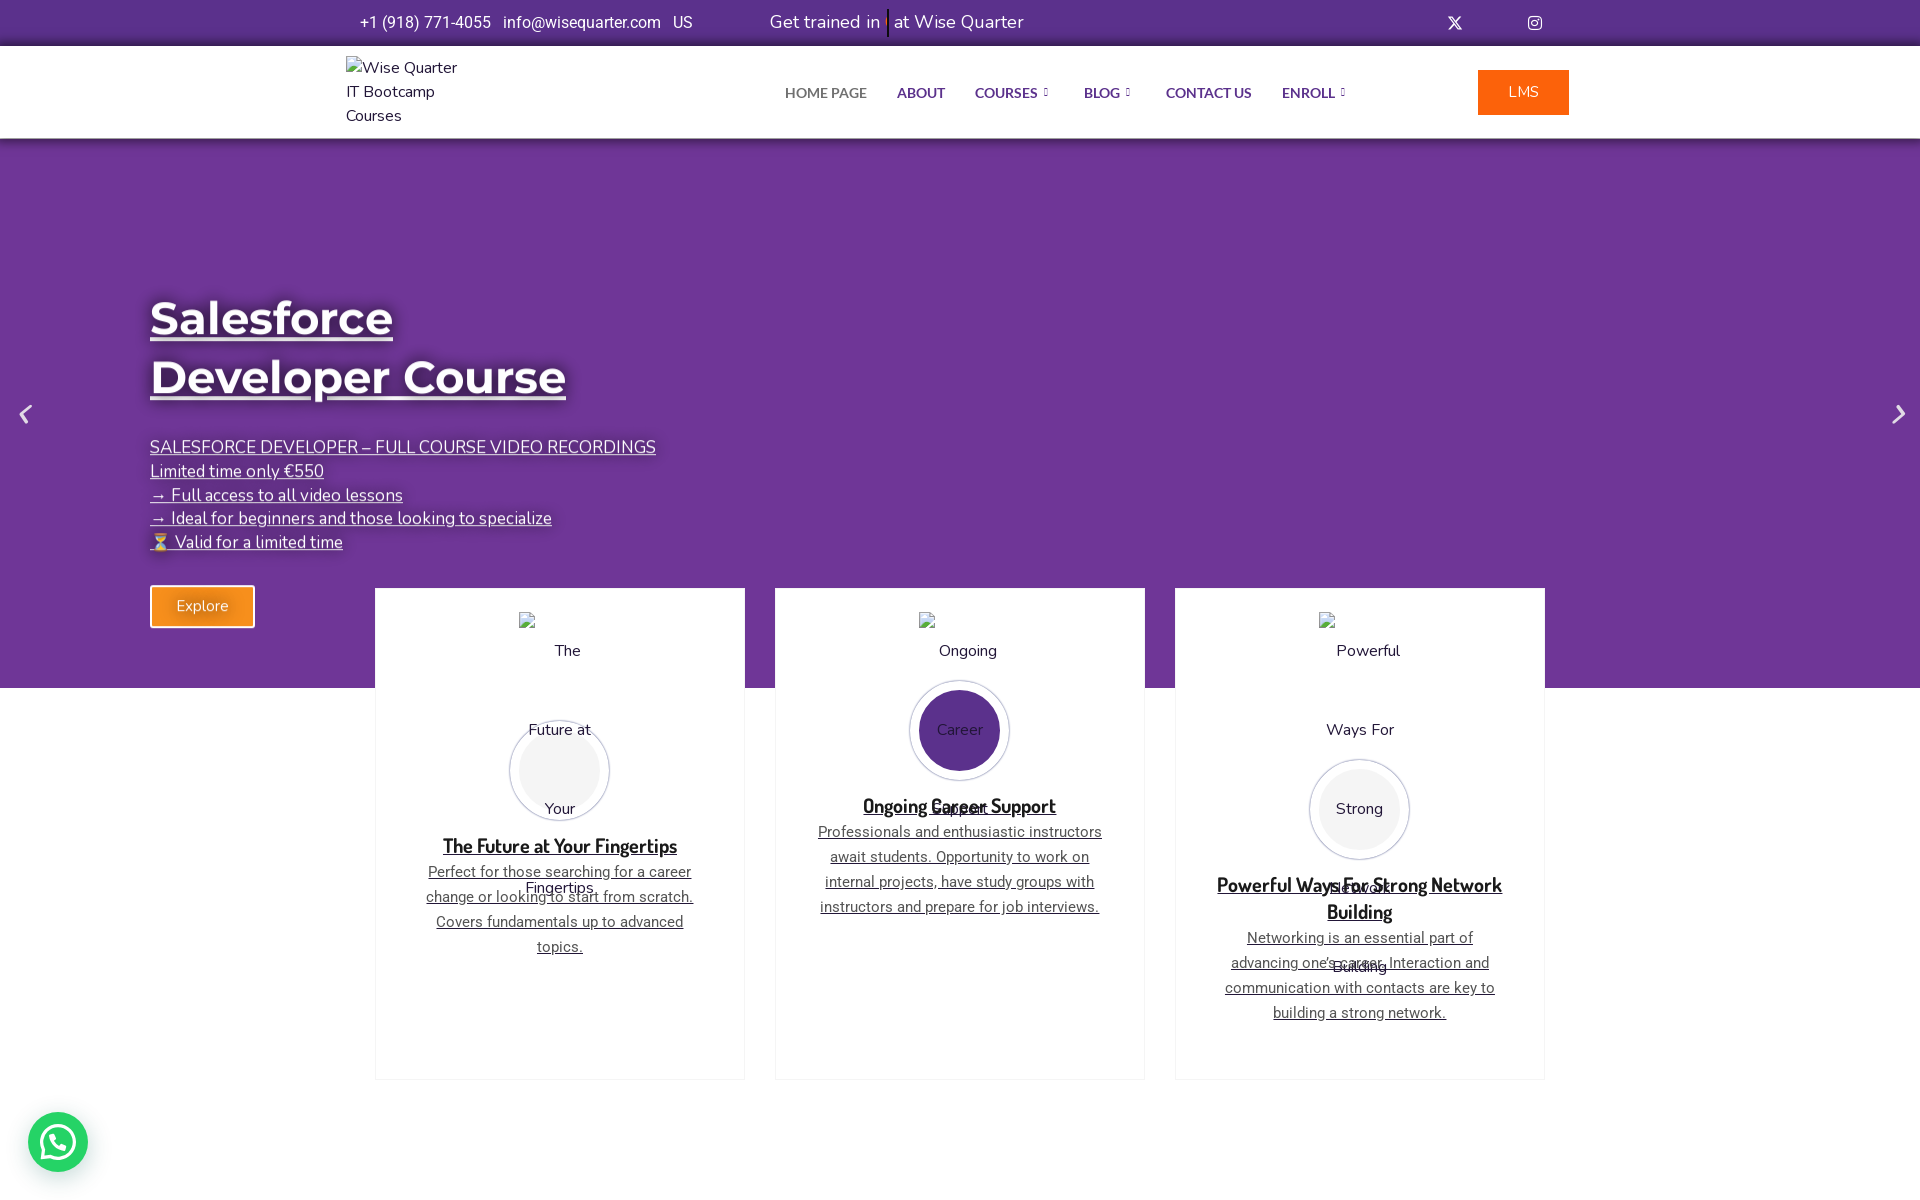

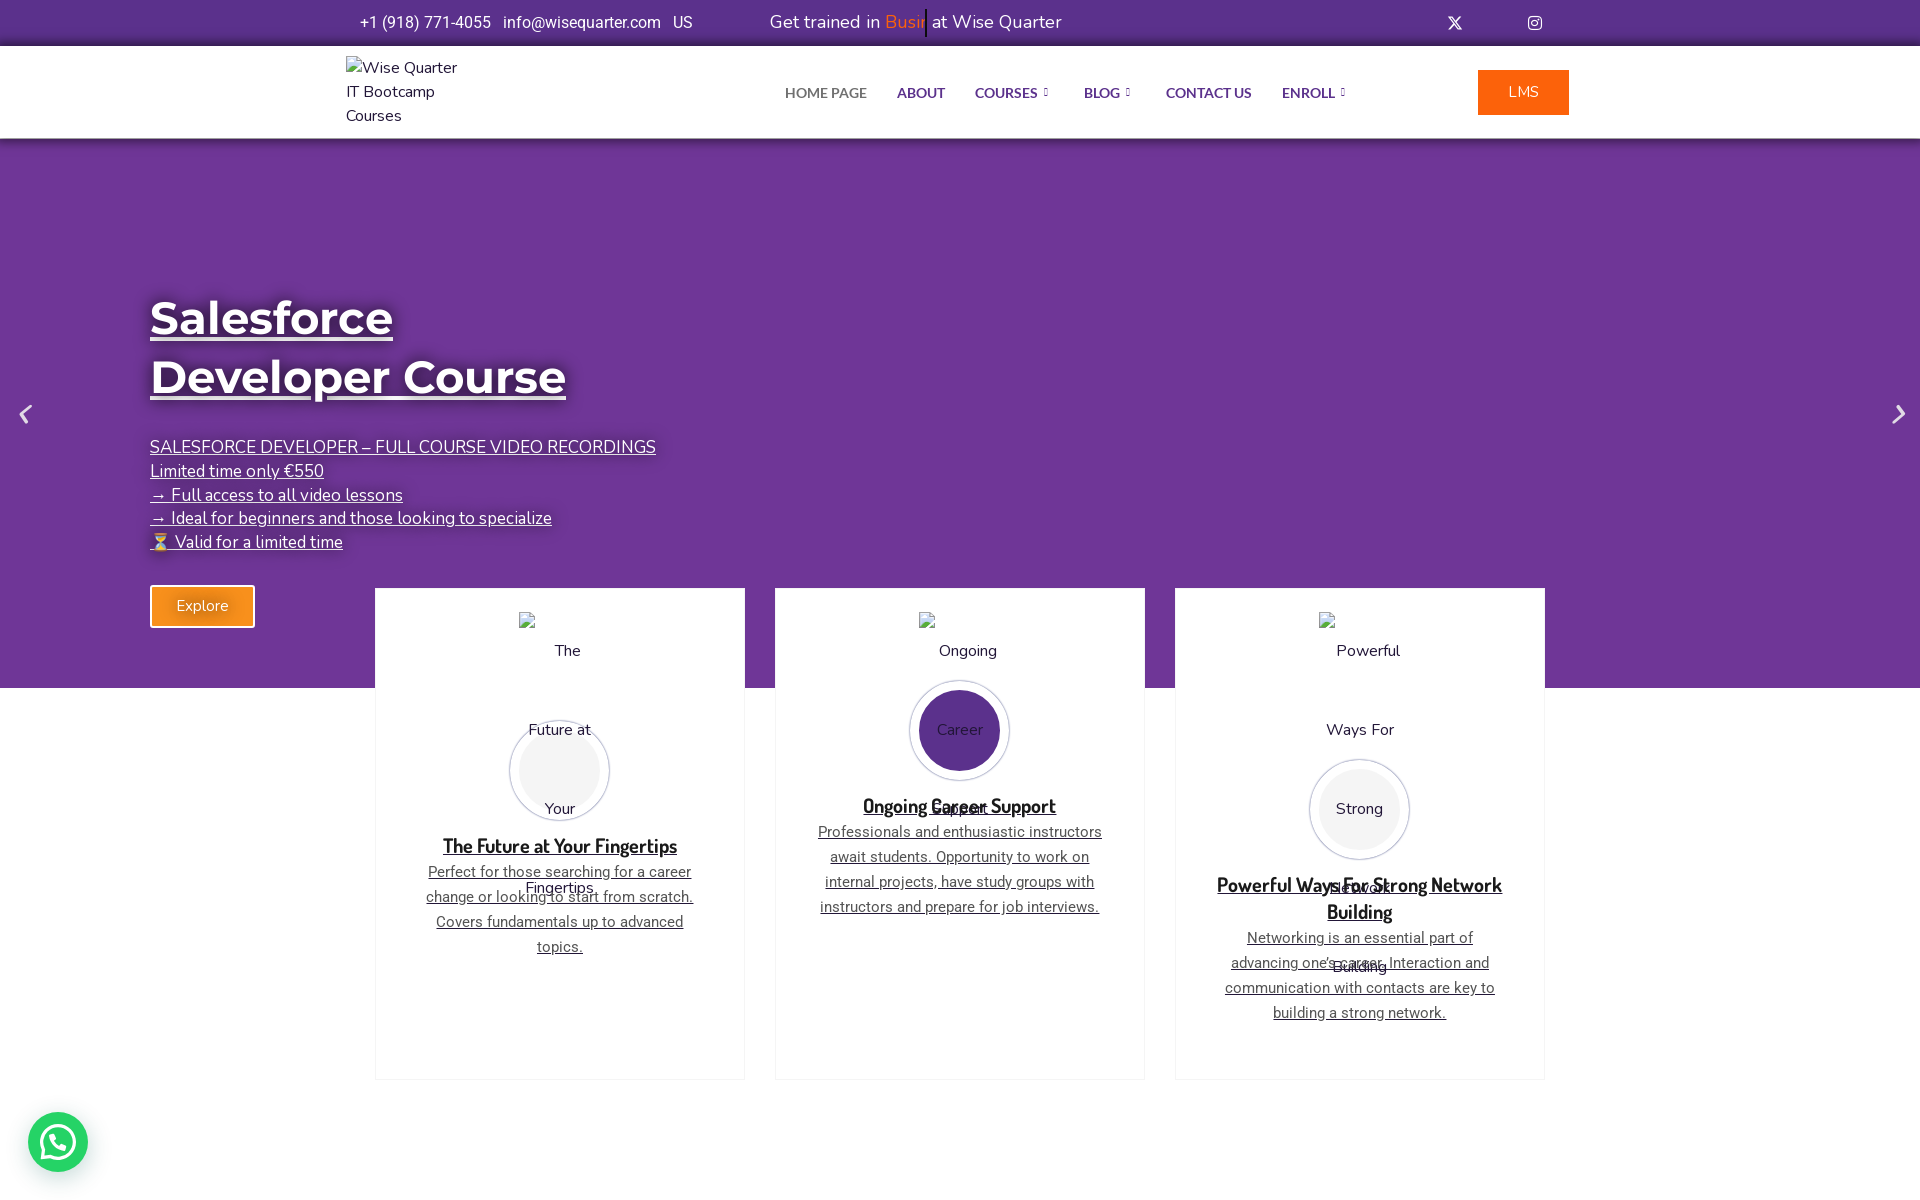